Tests basic concatenation (2 and 2 = 22)

Starting URL: https://testsheepnz.github.io/BasicCalculator

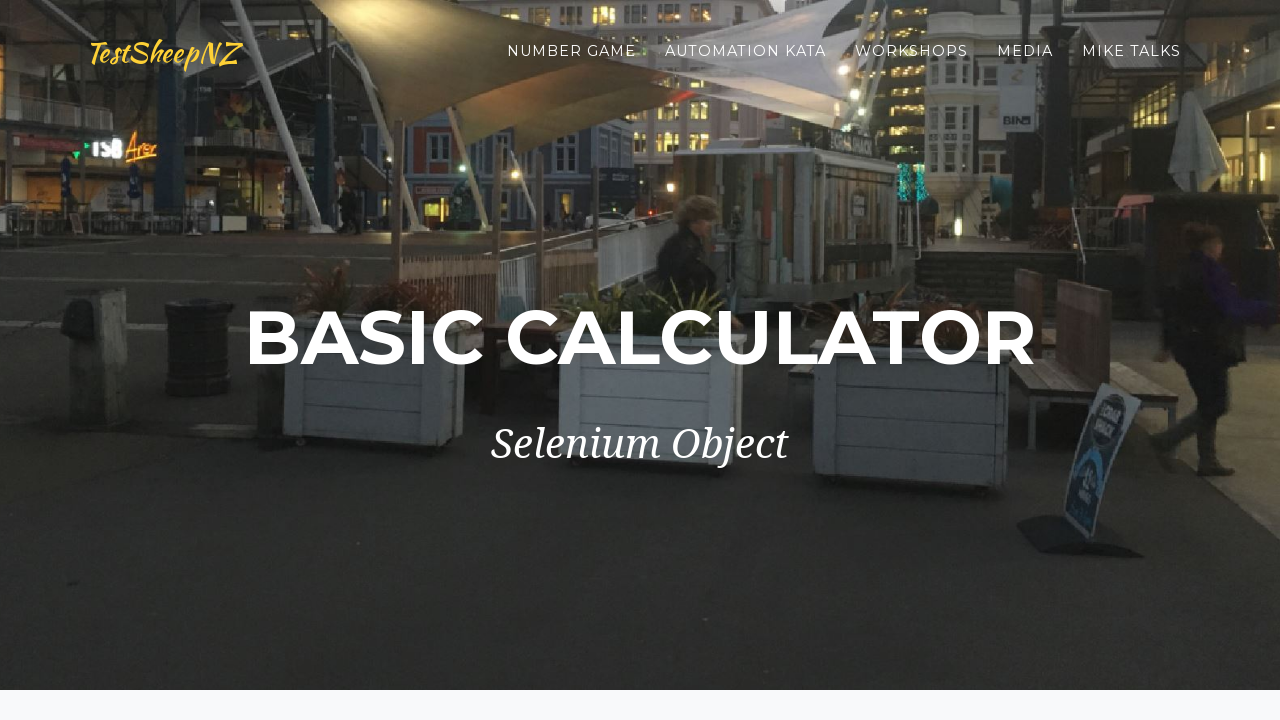

Selected 'Prototype' build version on #selectBuild
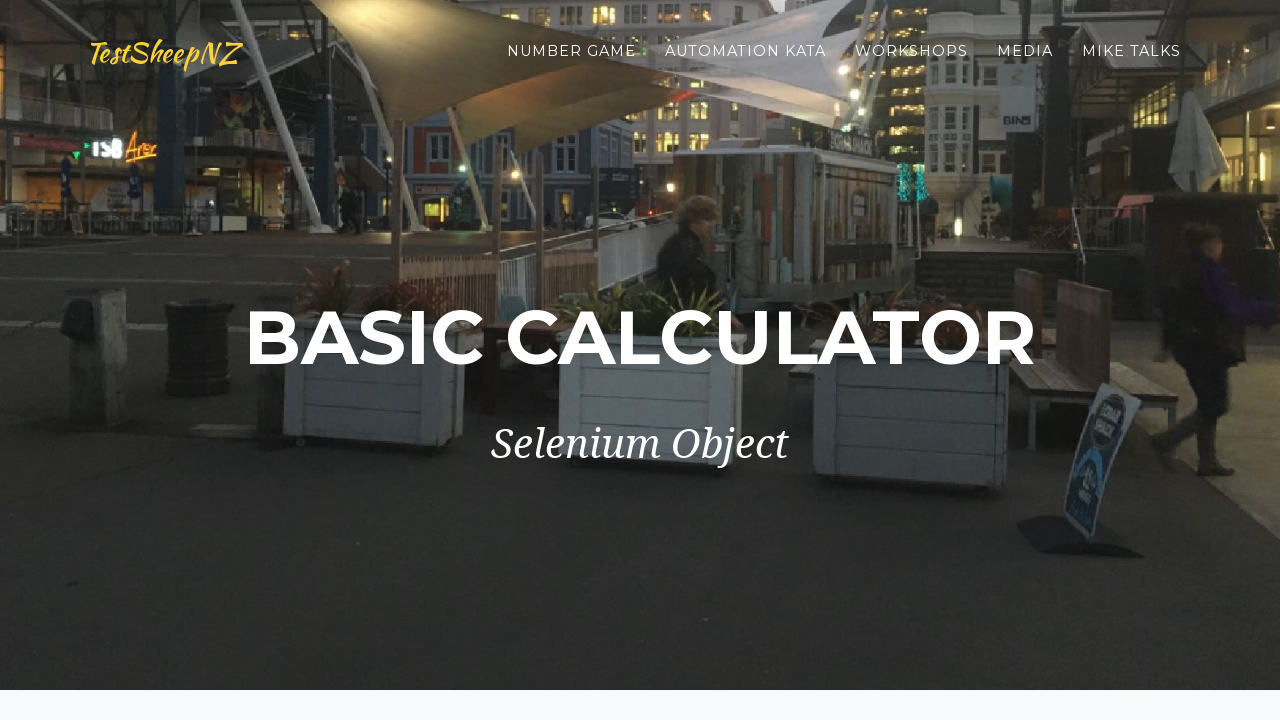

Entered '2' in first number field on #number1Field
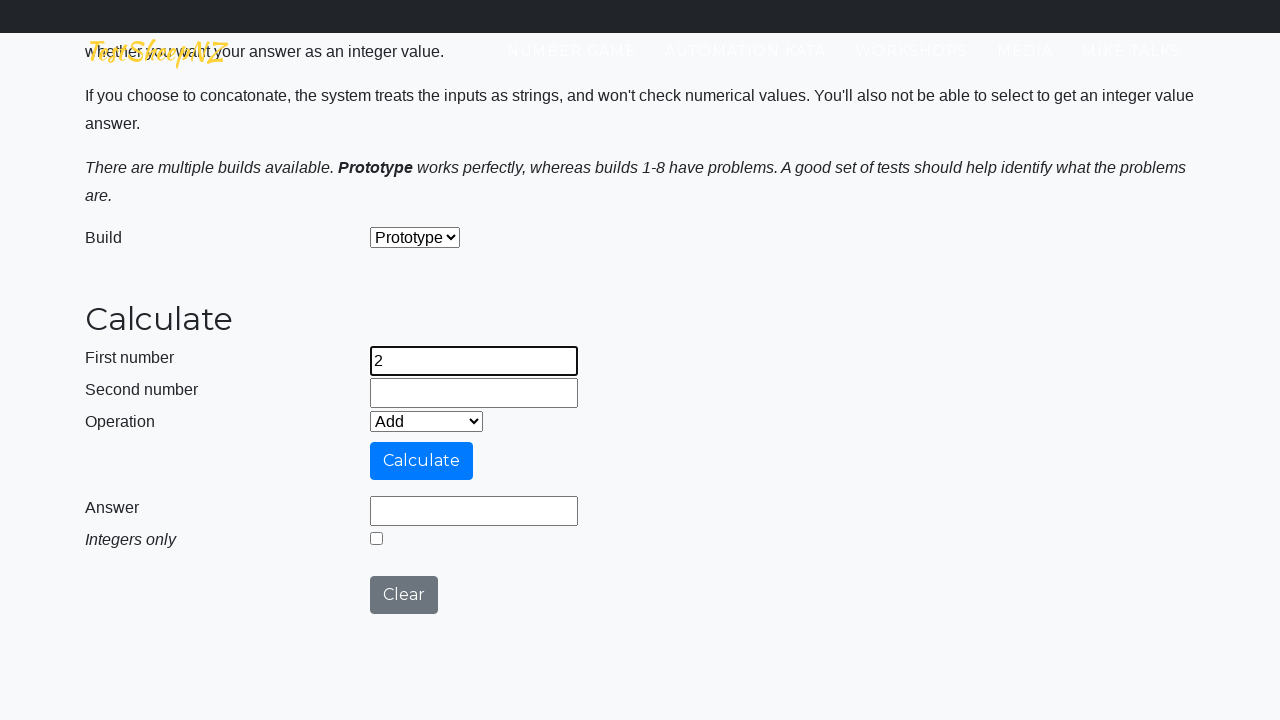

Entered '2' in second number field on #number2Field
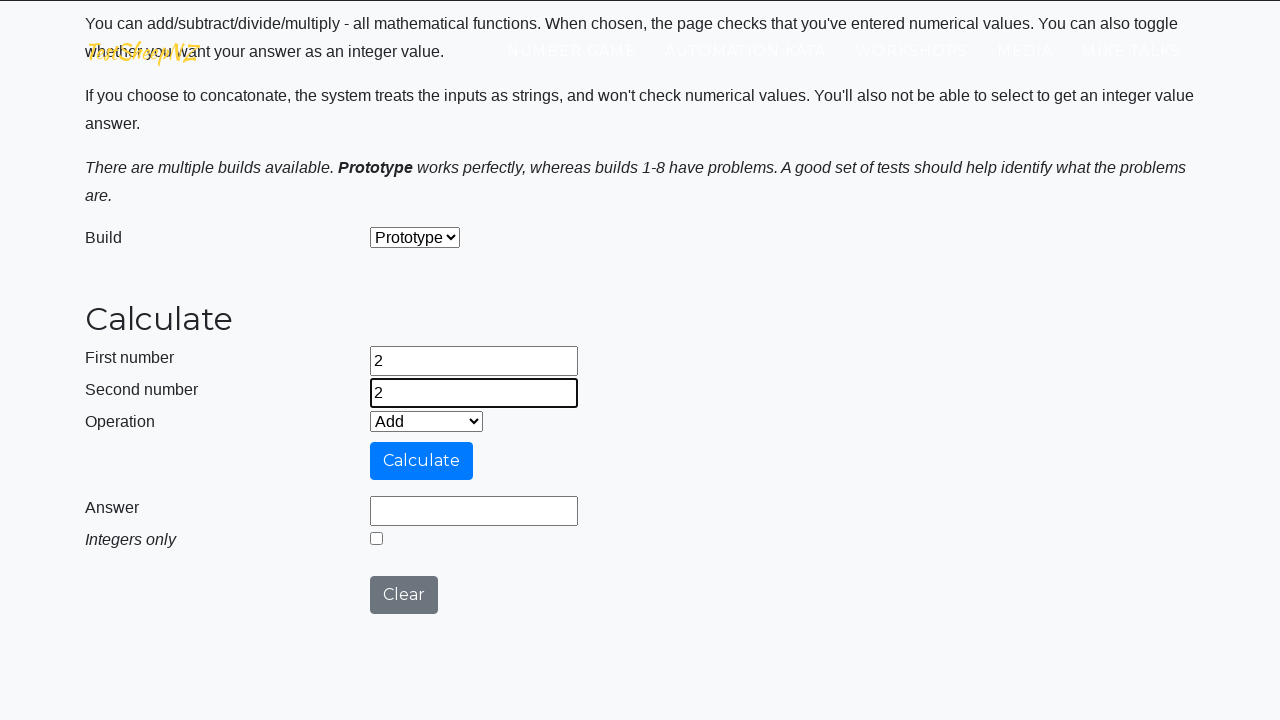

Selected 'Concatenate' operation on #selectOperationDropdown
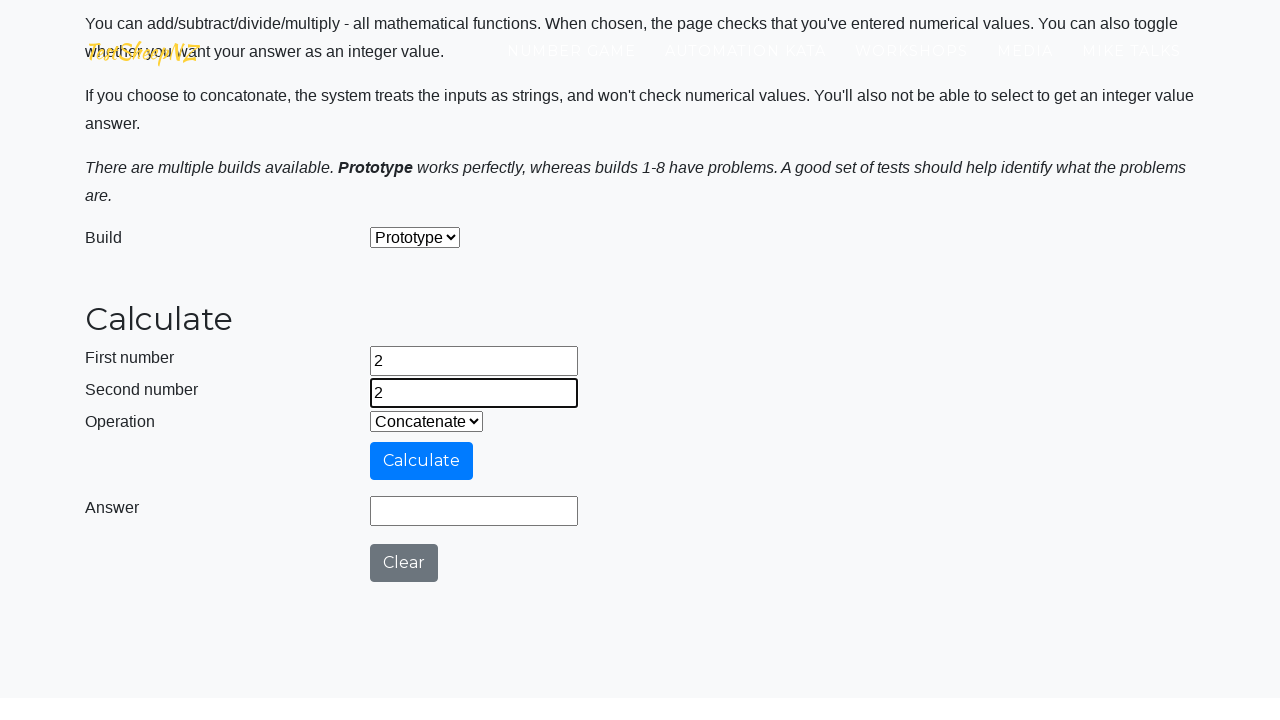

Clicked calculate button at (422, 461) on #calculateButton
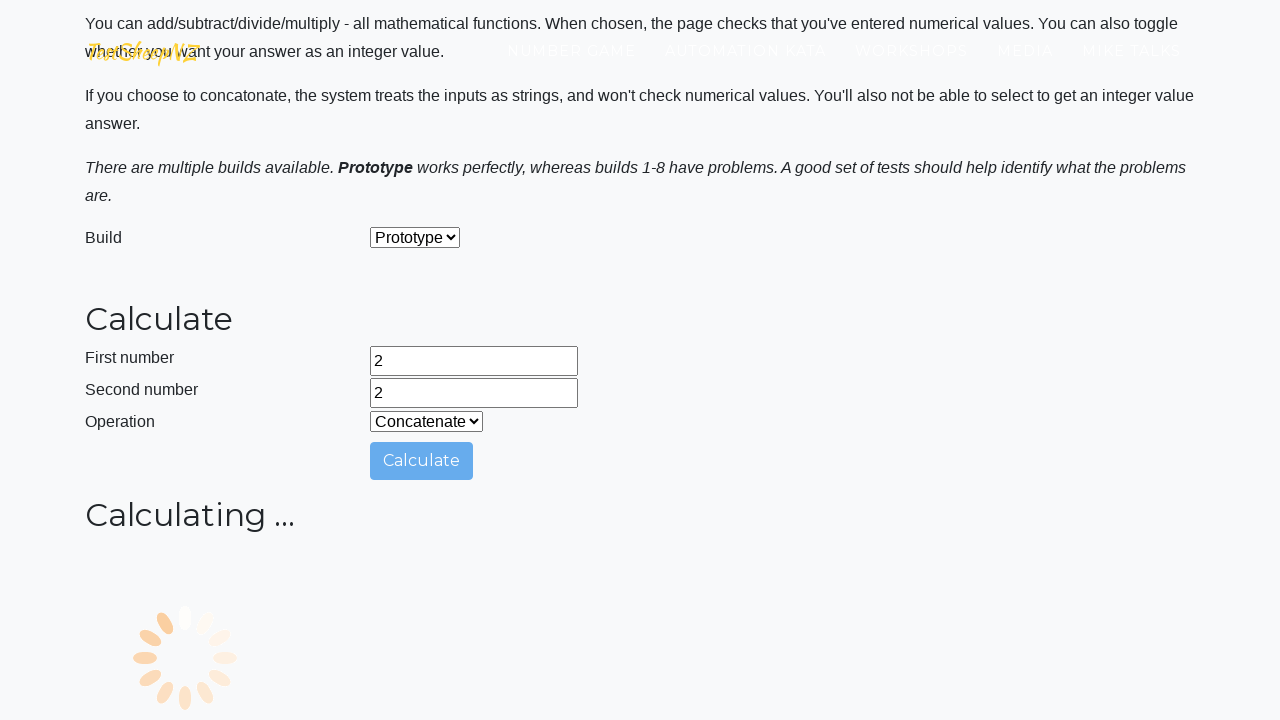

Answer field appeared with result '22'
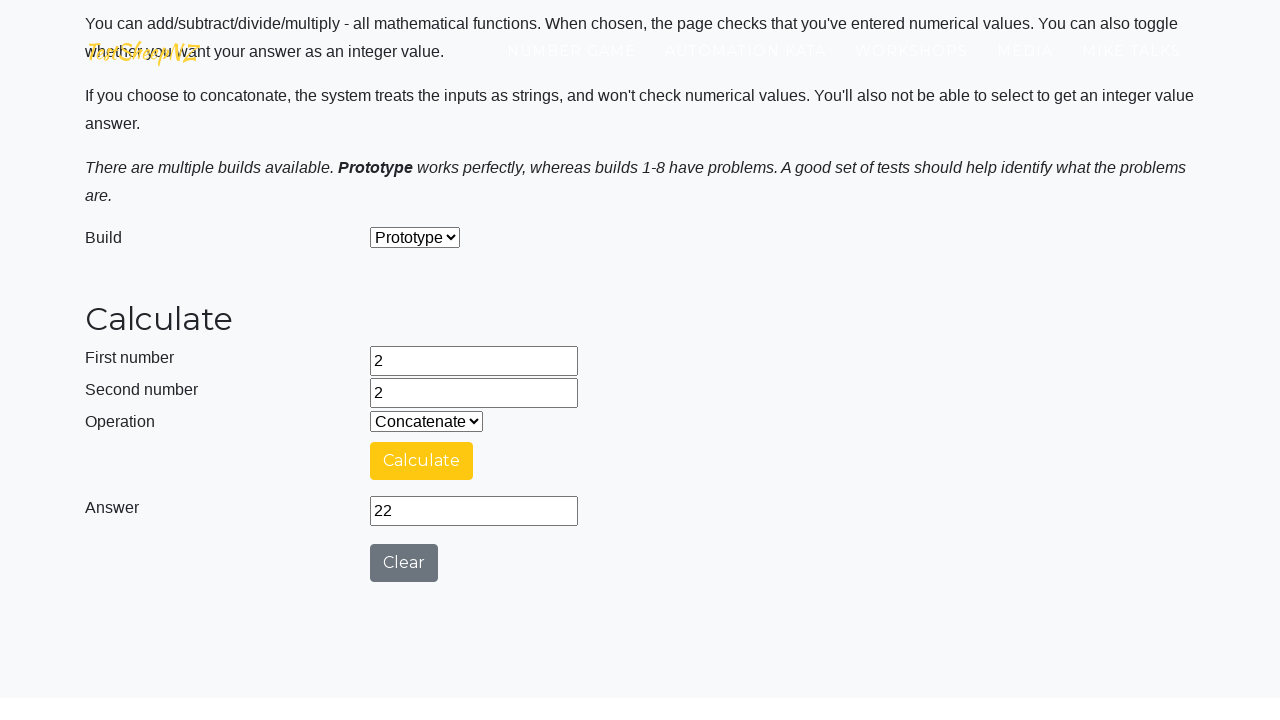

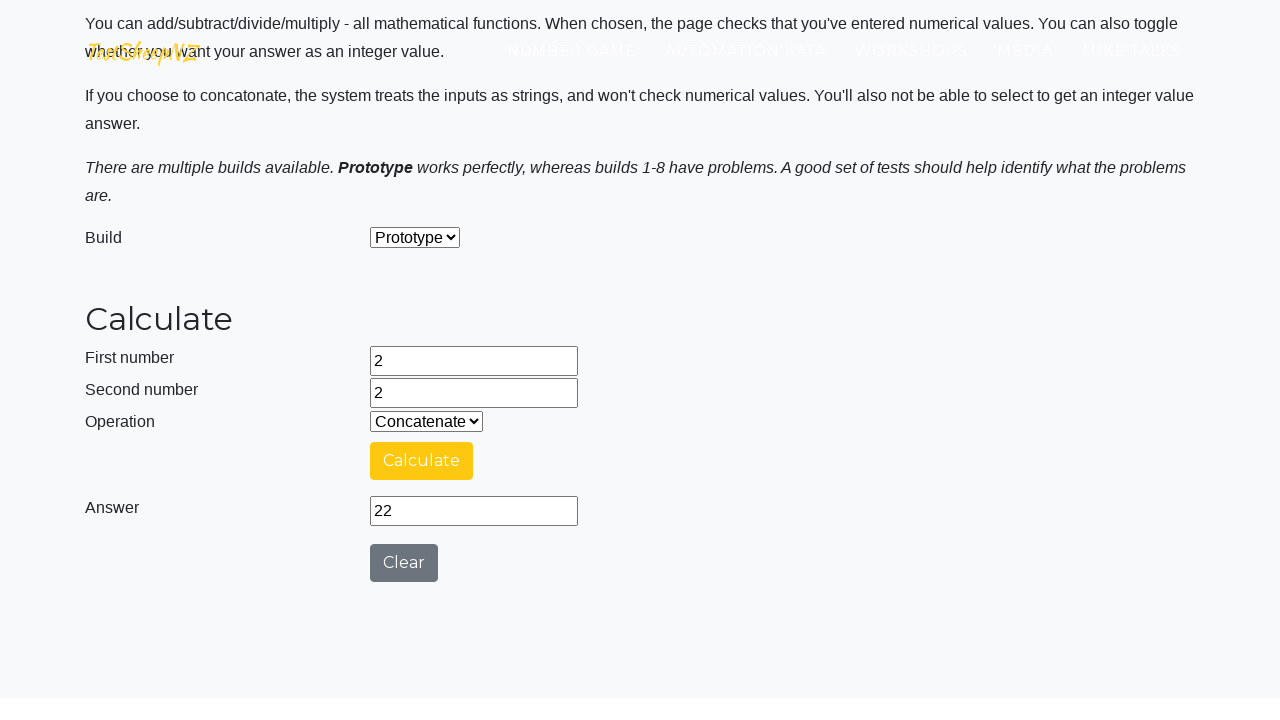